Tests dropdown selection functionality by selecting options from multiple dropdown menus using different selection methods (by visible text, by value, by index) and performing select/deselect operations on a multi-select dropdown.

Starting URL: https://letcode.in/dropdowns

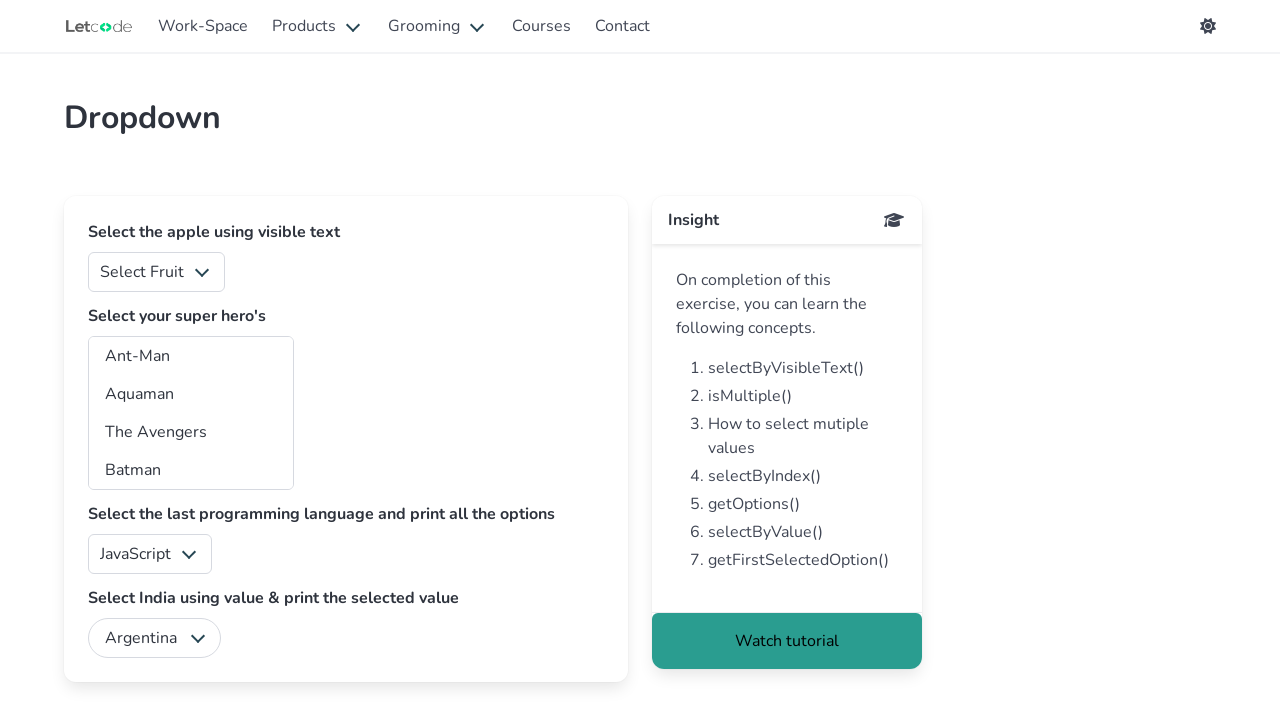

Selected 'Apple' from fruits dropdown by visible text on #fruits
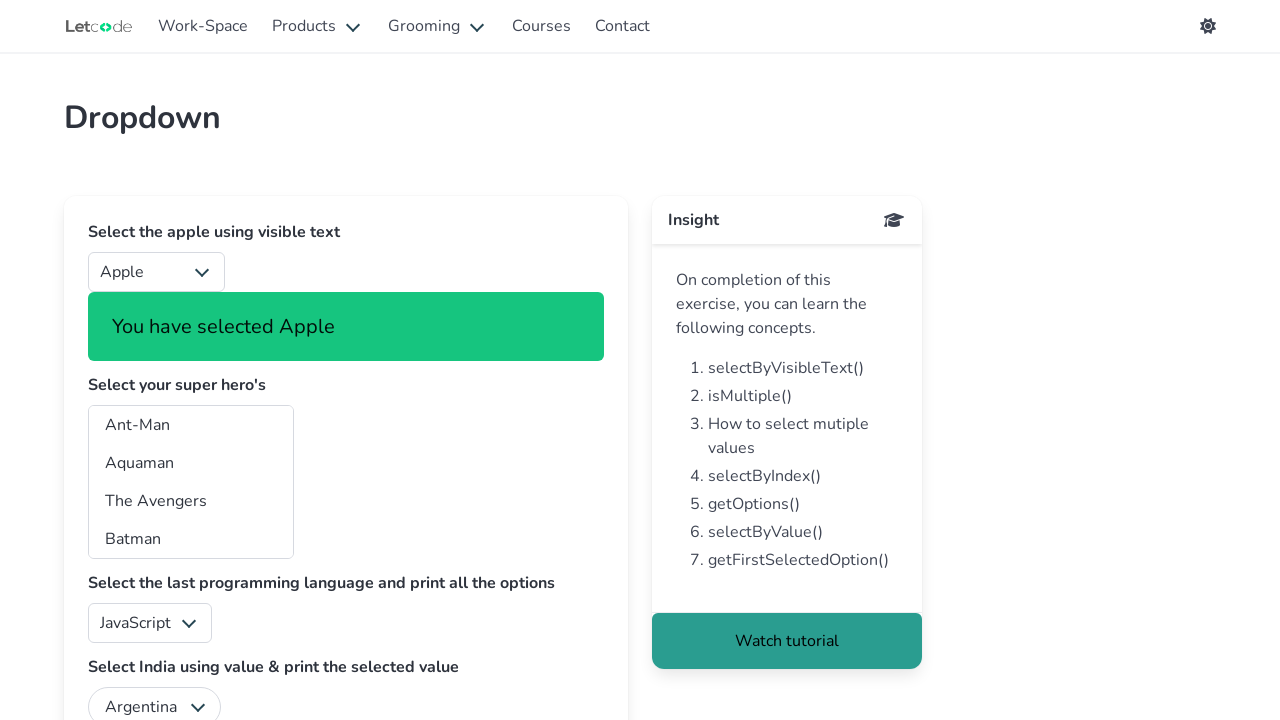

Selected 'India' from country dropdown by value on #country
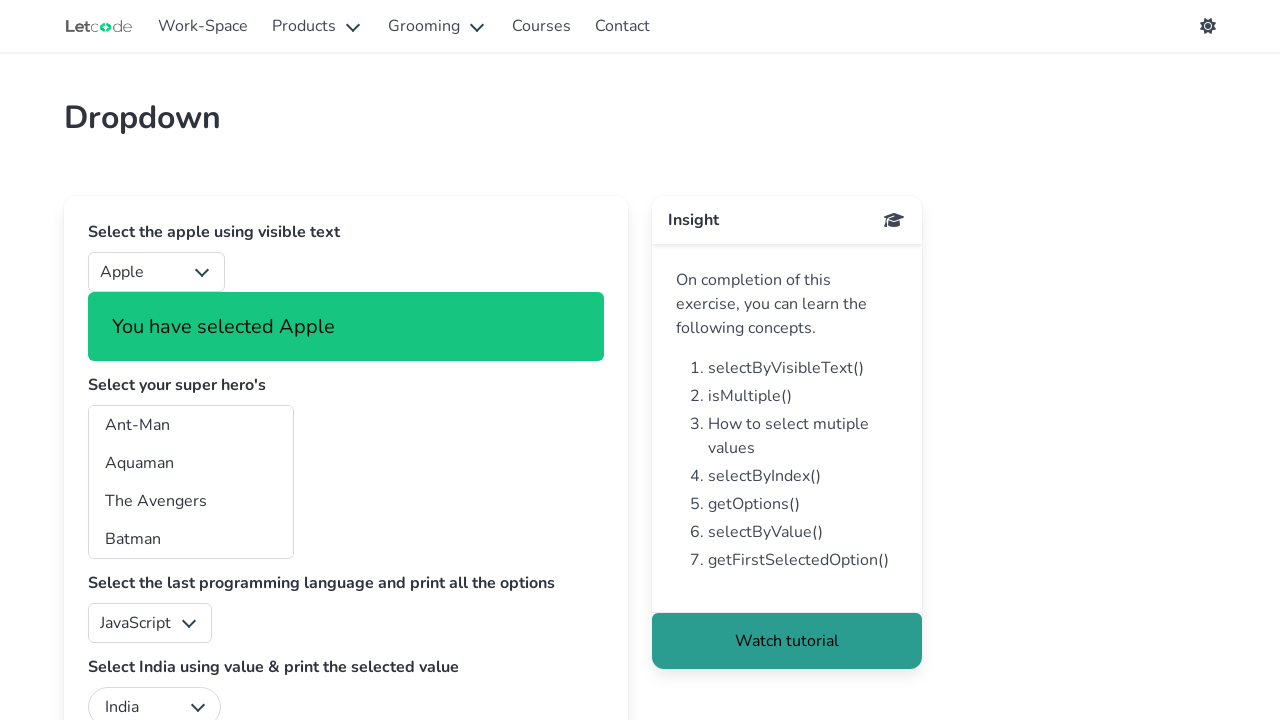

Selected 'Batman' from superheros multi-select dropdown by value 'bt' on #superheros
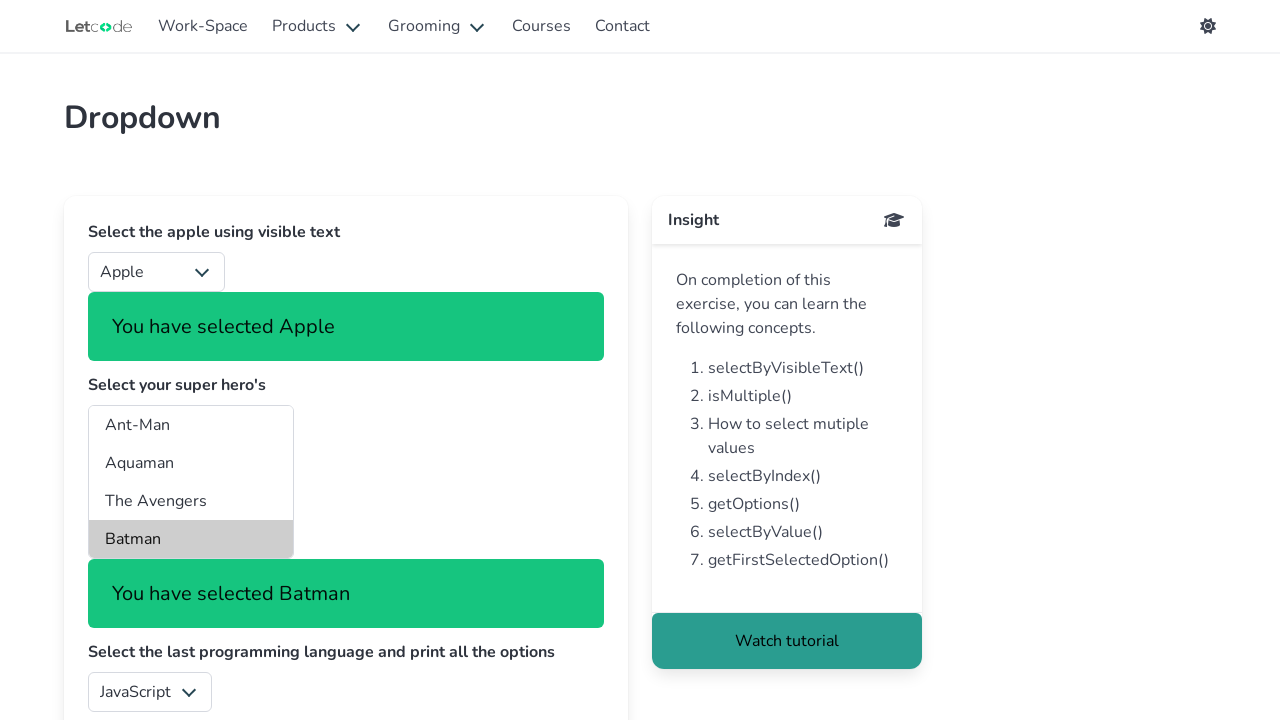

Selected both 'Batman' and 'Tarzan' from superheros dropdown using multiple values on #superheros
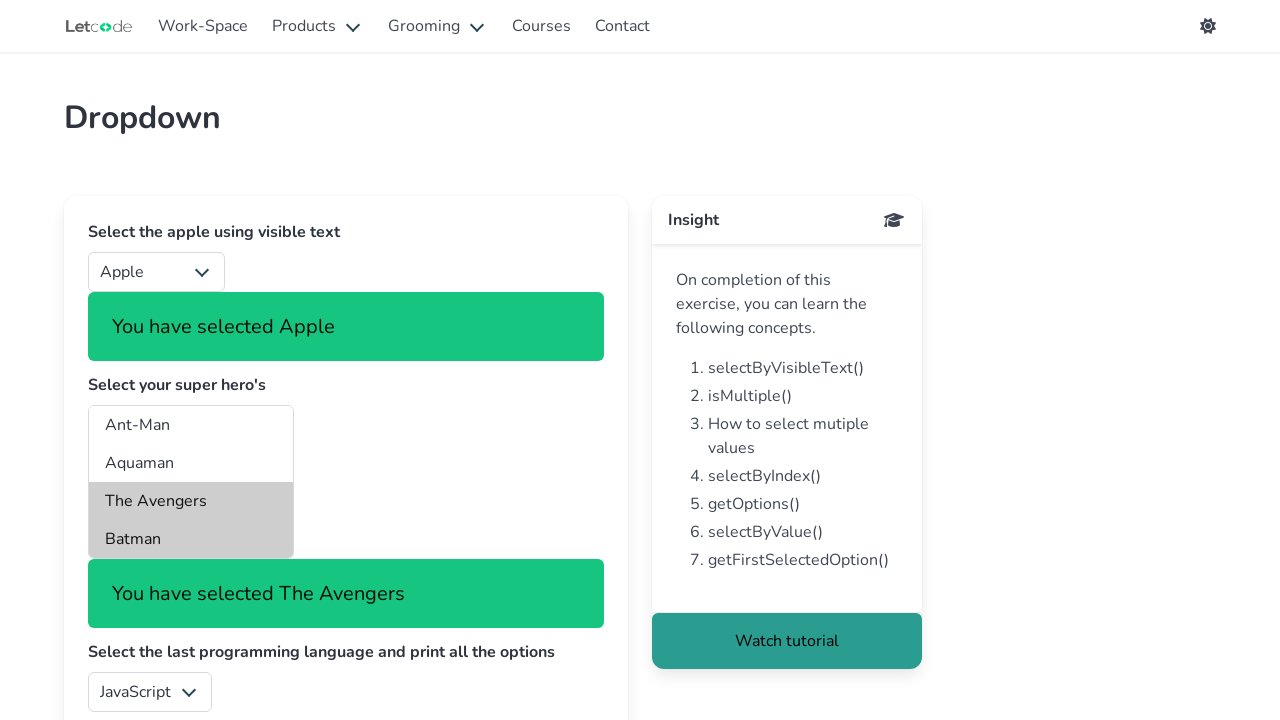

Deselected 'Tarzan' by reselecting only 'Batman' in superheros dropdown on #superheros
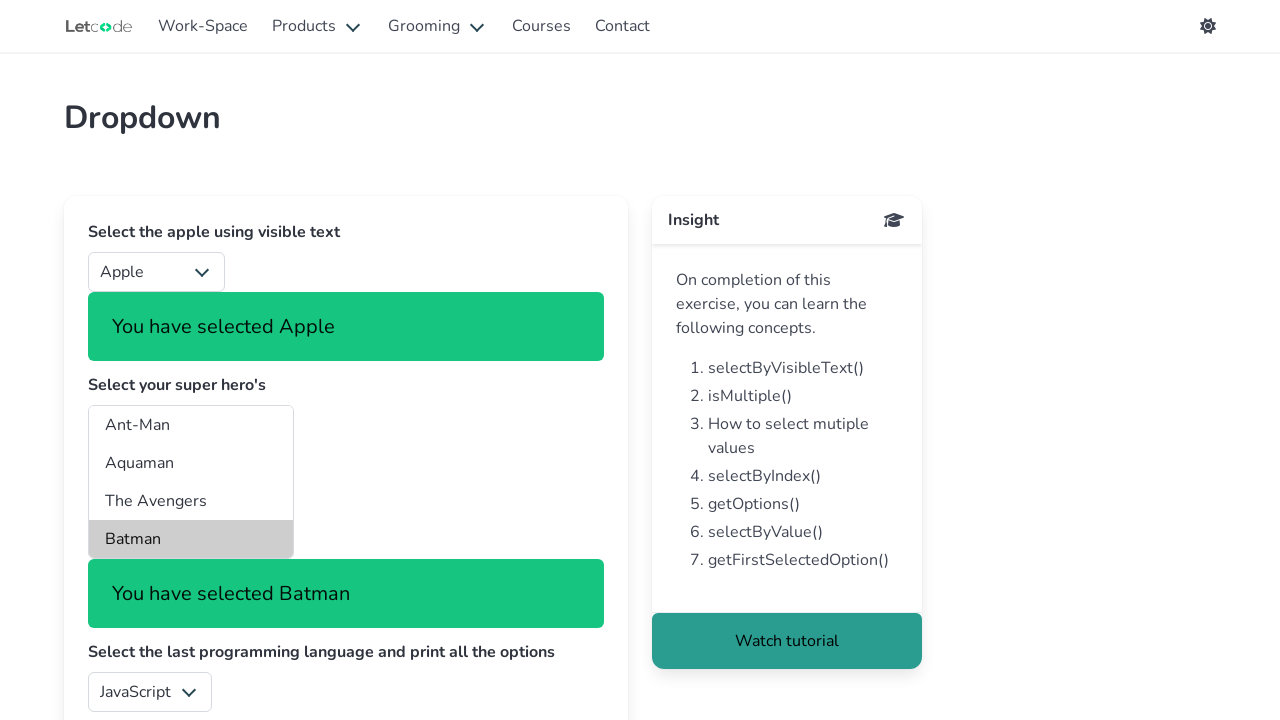

Selected option at index 1 from superheros dropdown on #superheros
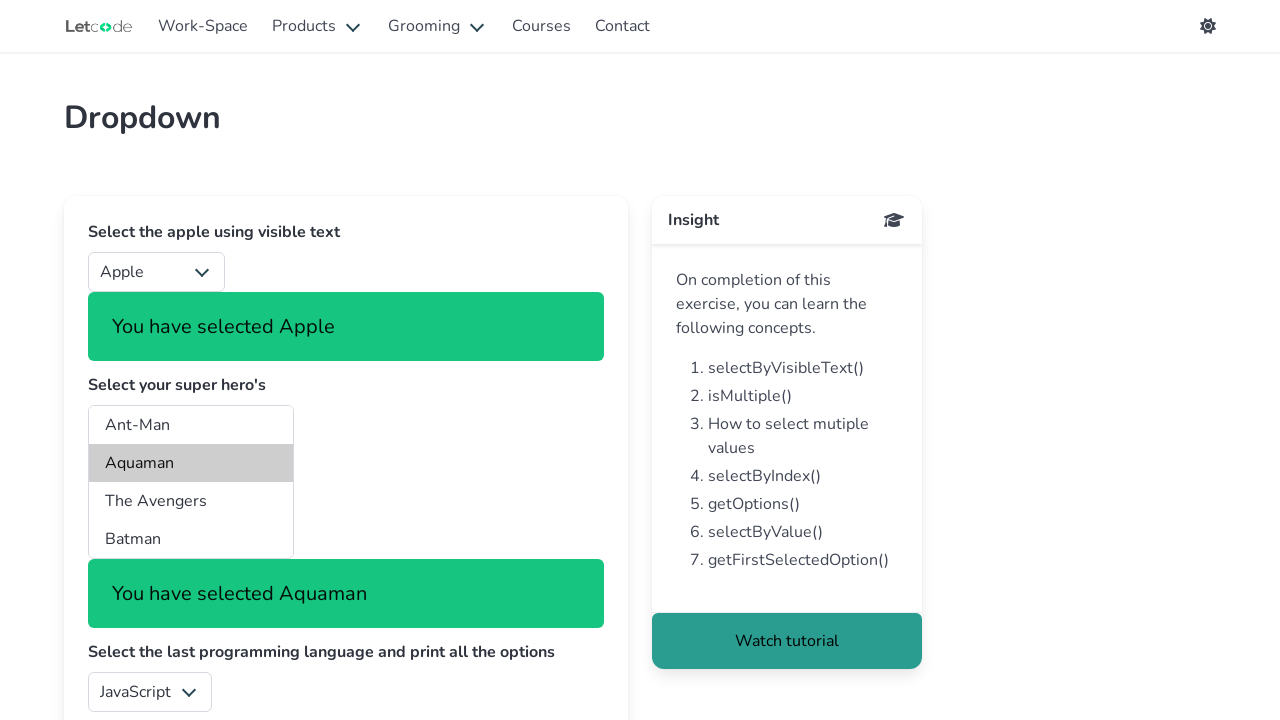

Waited 1 second to verify dropdown selections are visible
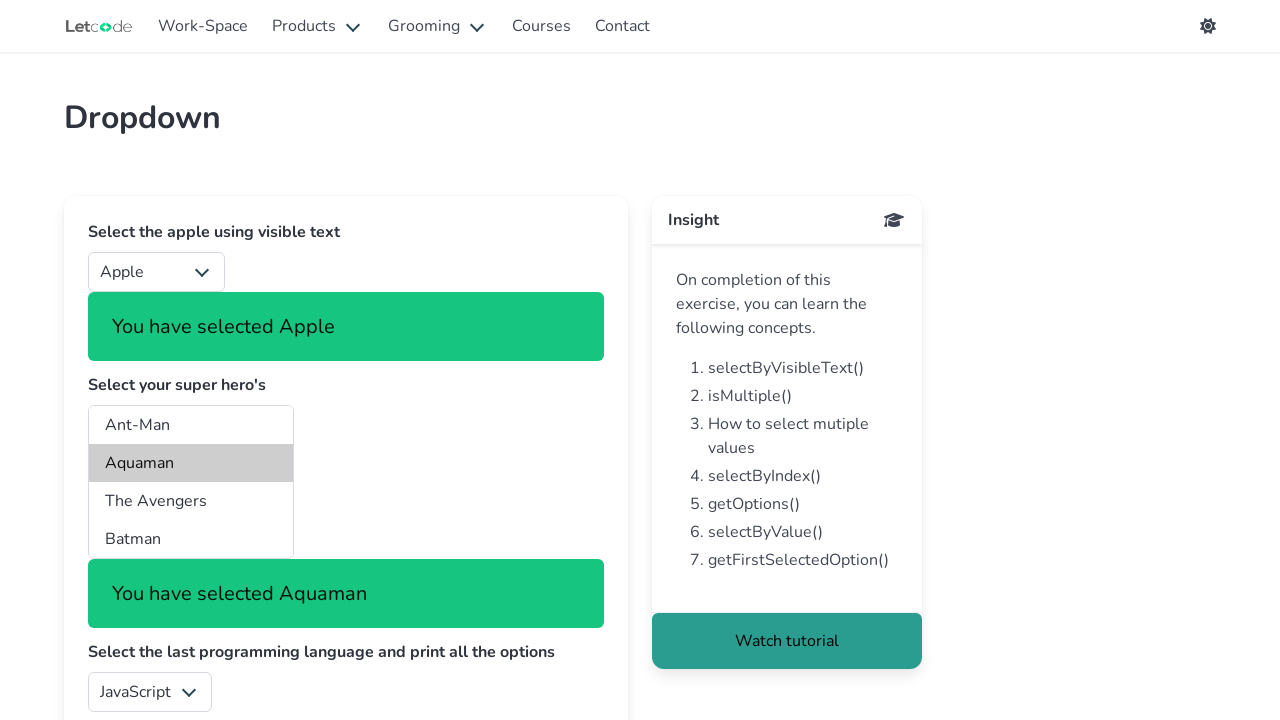

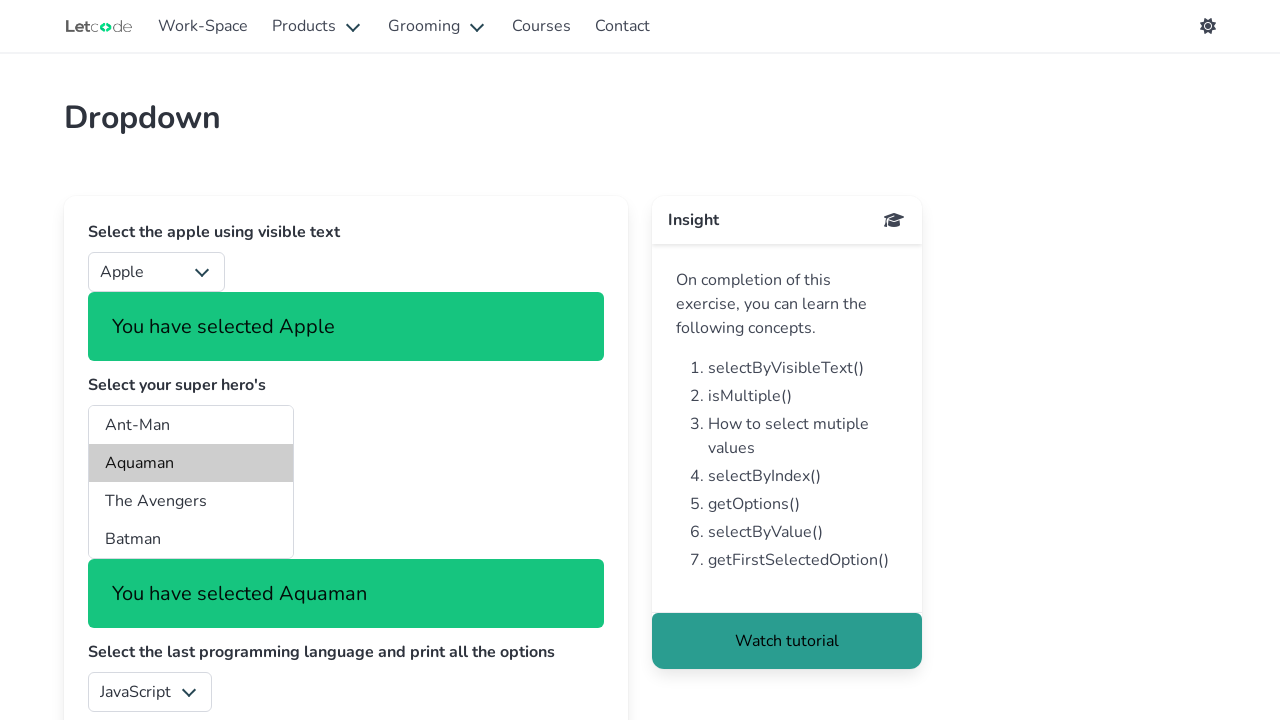